Tests the add/remove elements functionality by clicking the "Add Element" button and verifying that a "Delete" button appears with the correct text.

Starting URL: http://the-internet.herokuapp.com/add_remove_elements/

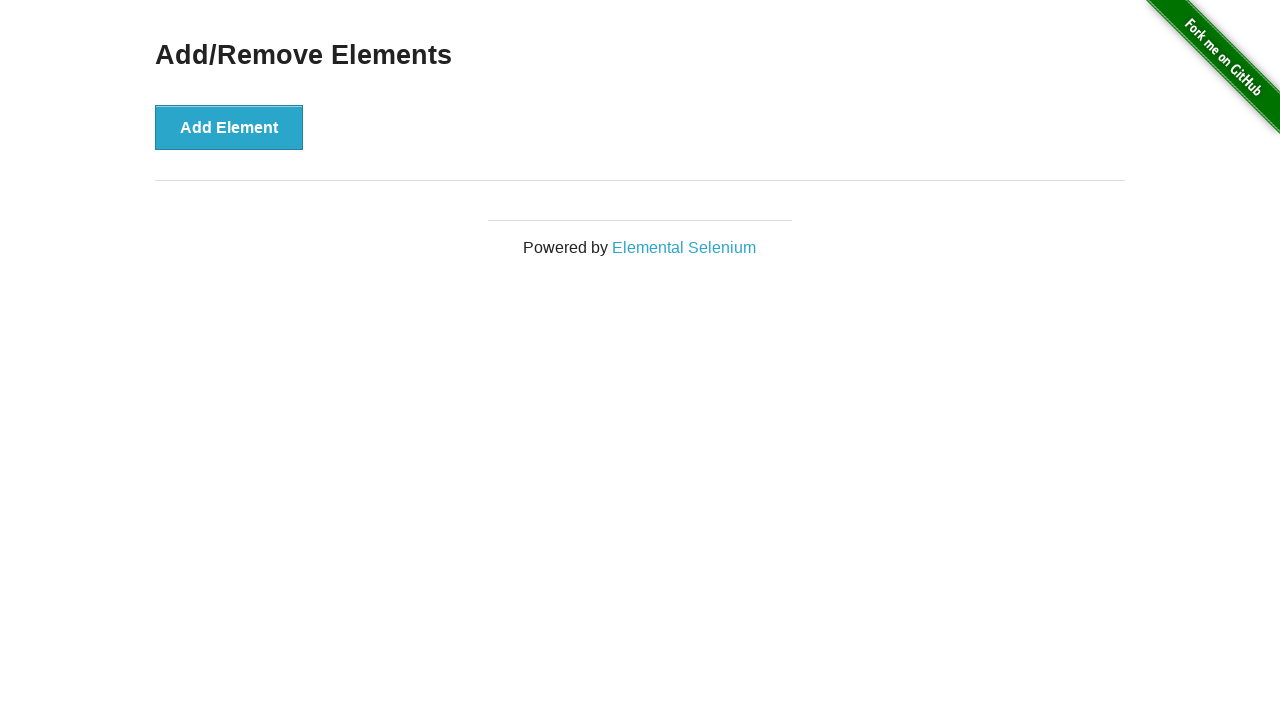

Clicked the 'Add Element' button at (229, 127) on button:has-text('Add Element')
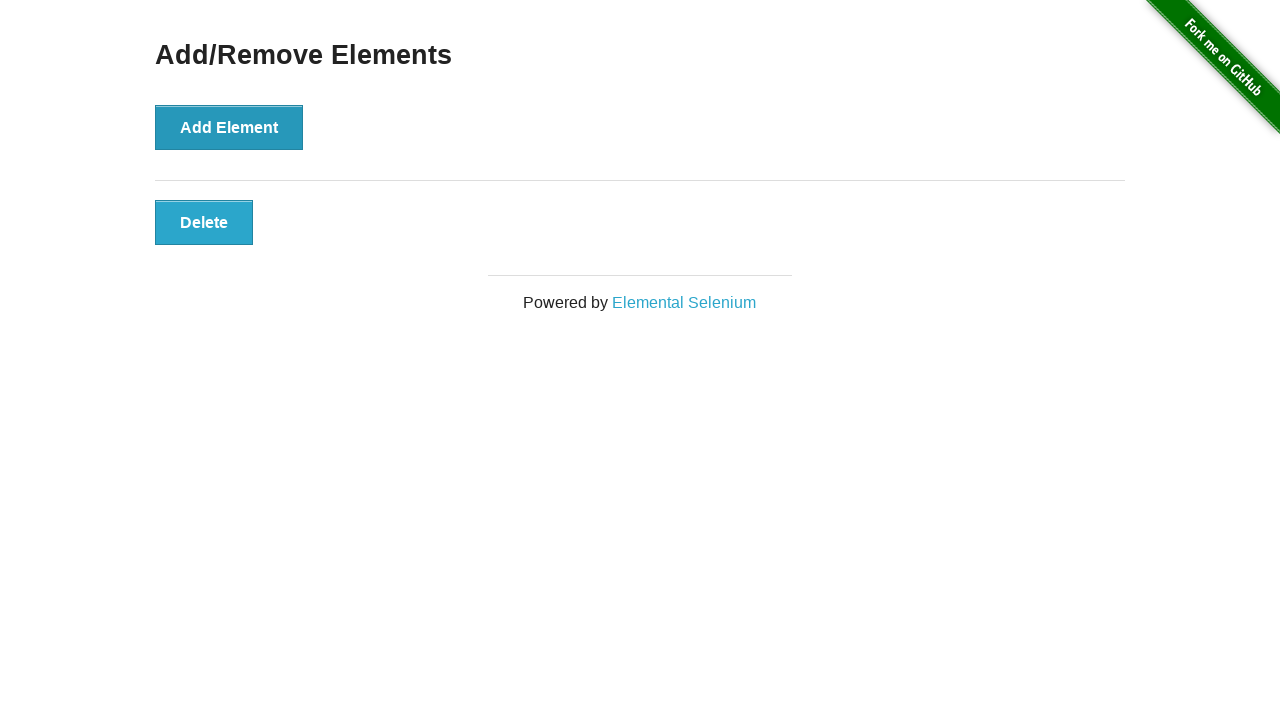

Delete button appeared and is ready
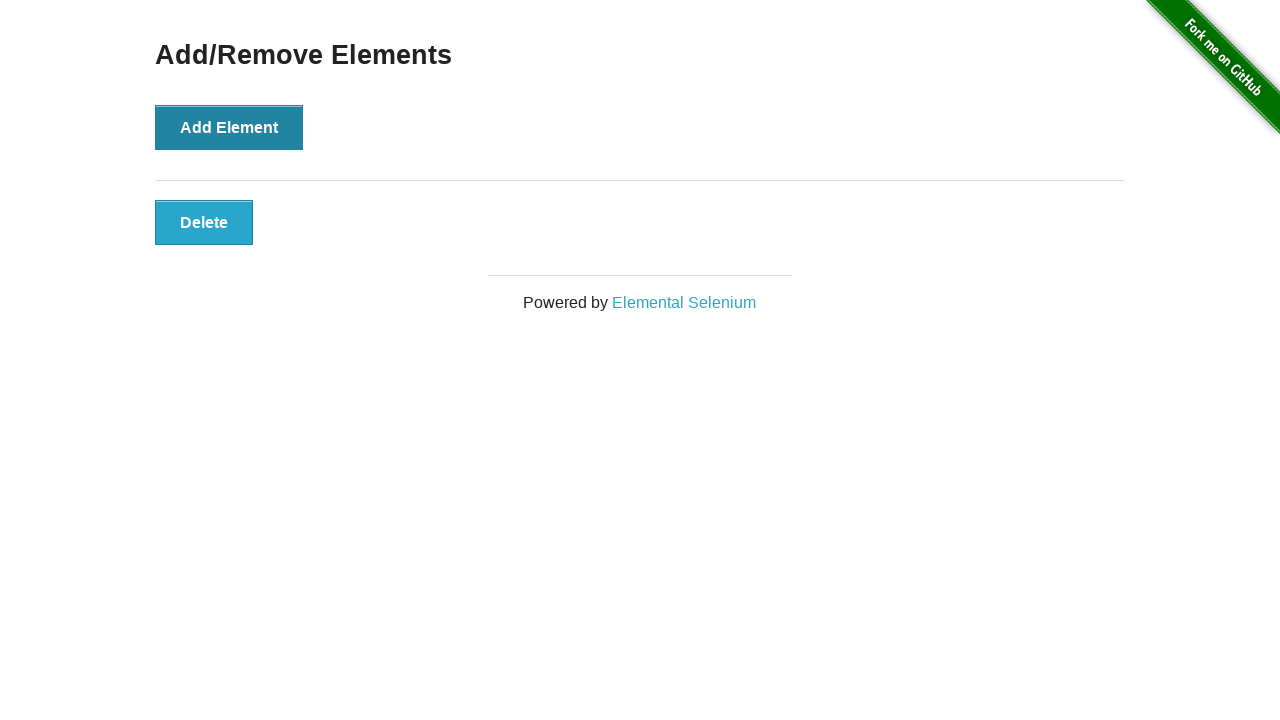

Verified that Delete button has correct text
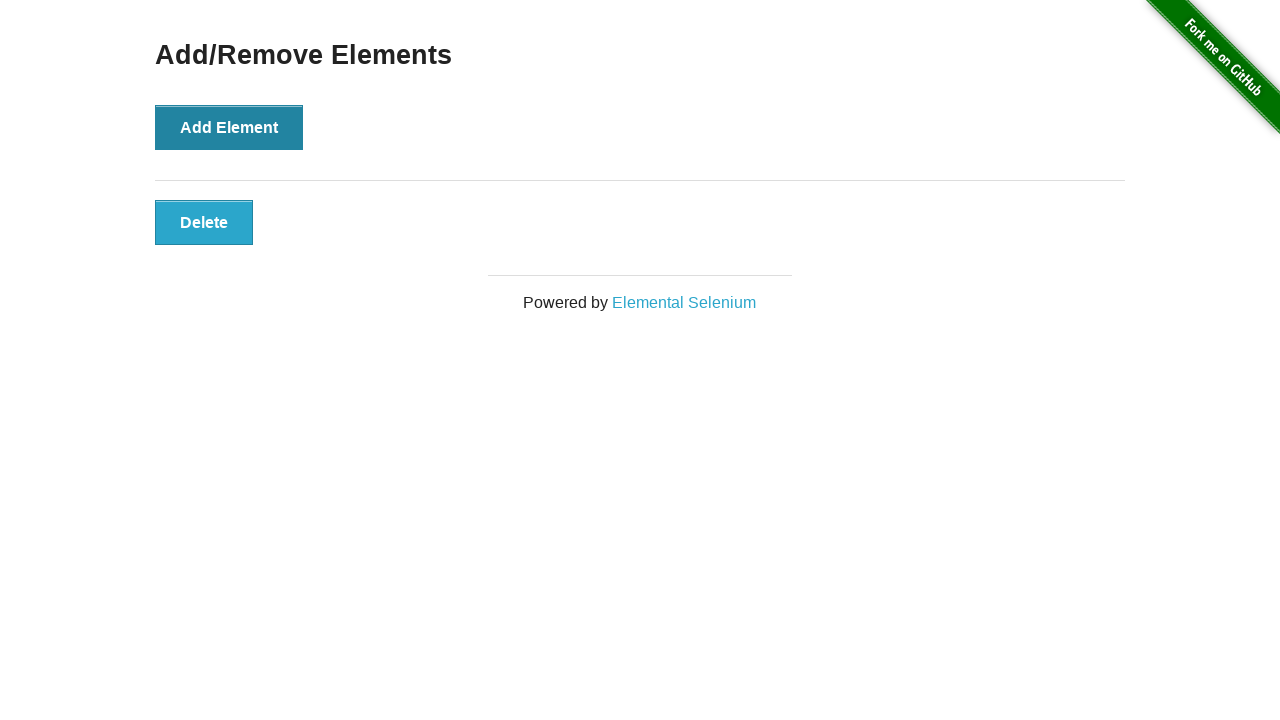

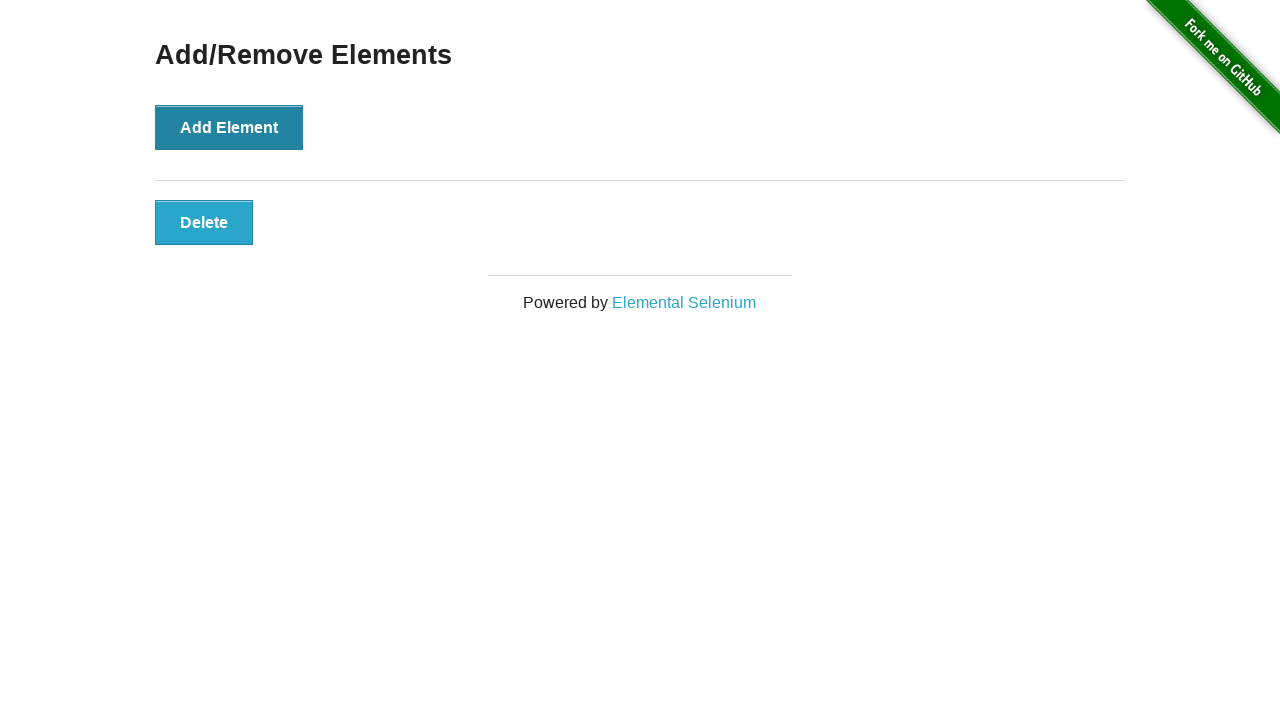